Tests dynamic loading functionality by clicking a start button and waiting for a hidden element to become visible

Starting URL: https://the-internet.herokuapp.com/dynamic_loading/1

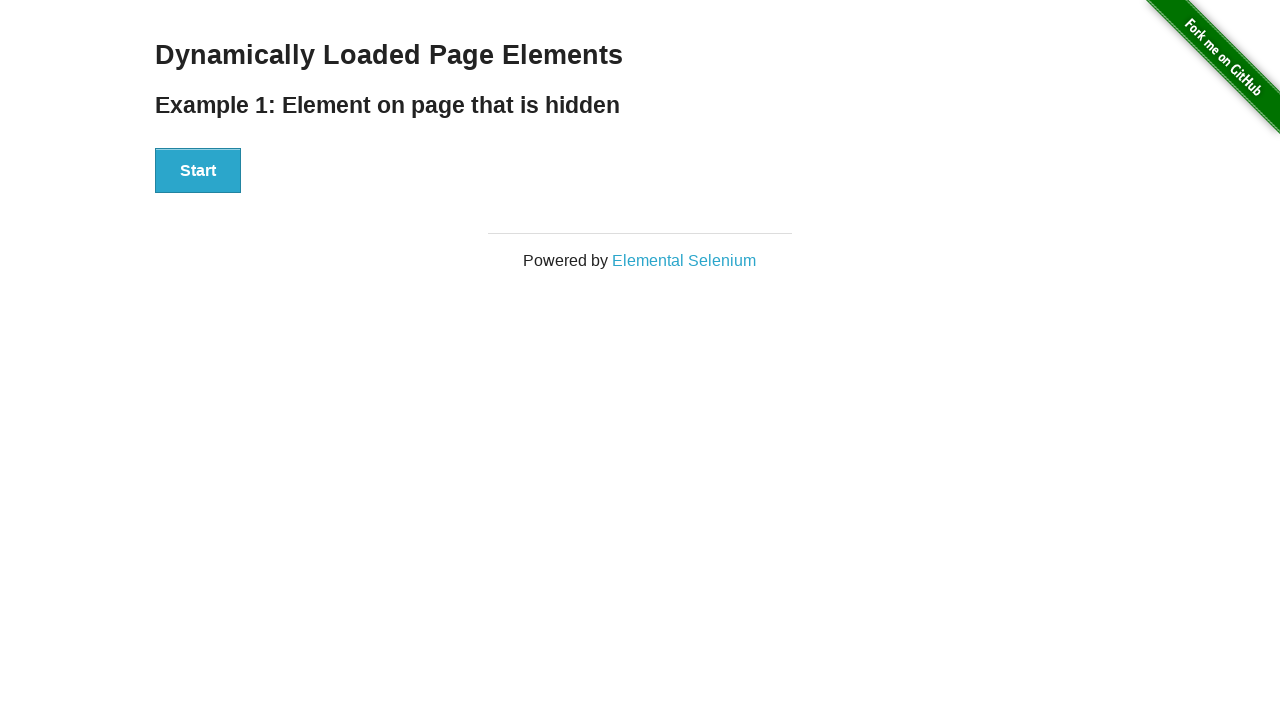

Clicked Start button to trigger dynamic loading at (198, 171) on xpath=//button[text()='Start']
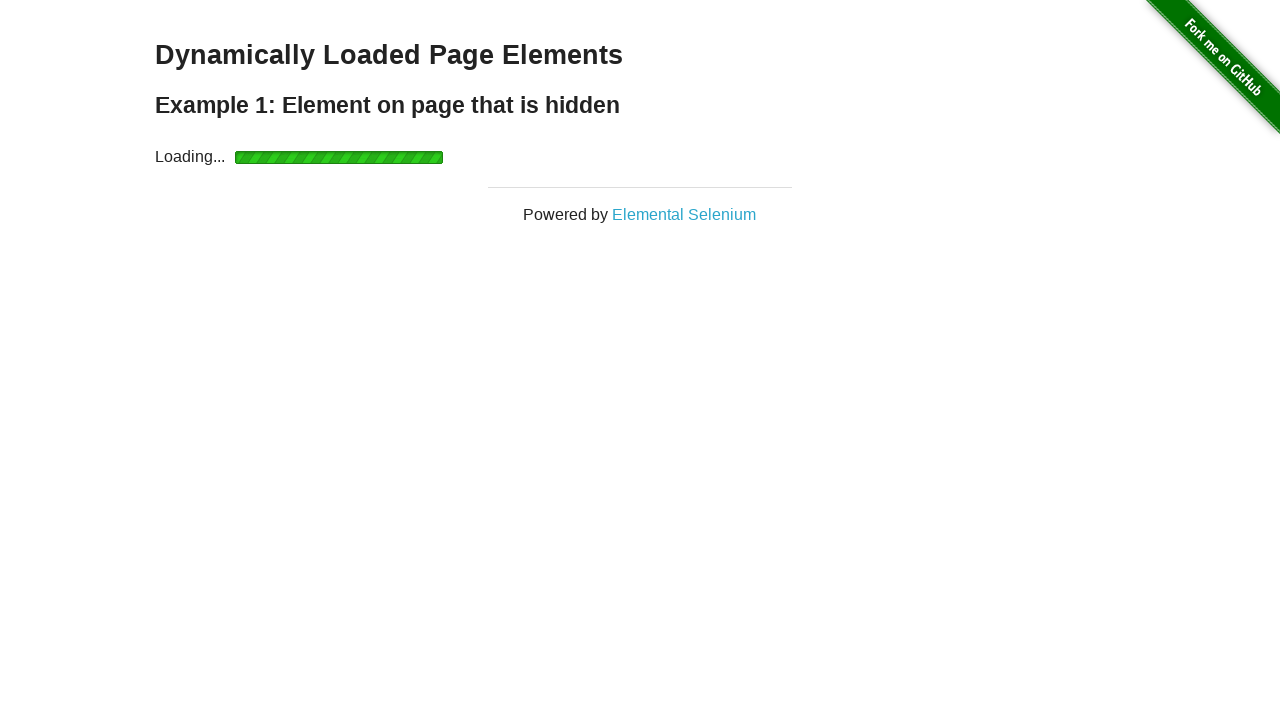

Waited for hidden message to become visible
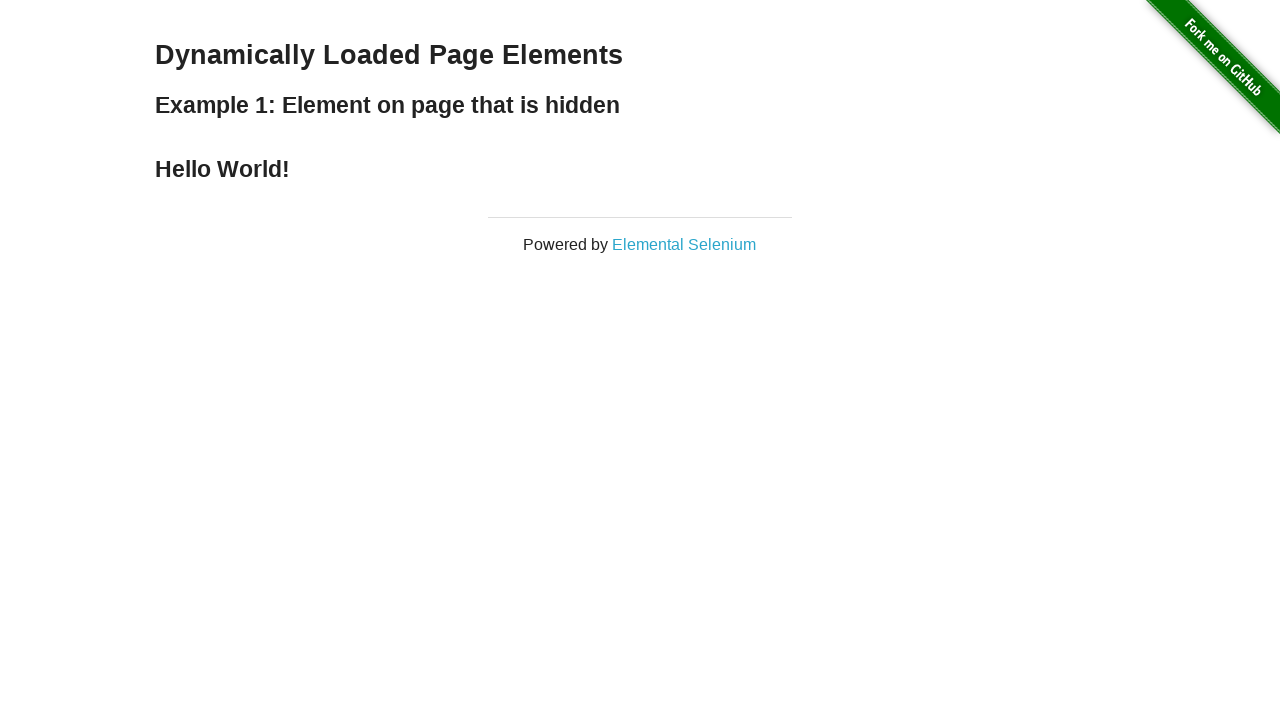

Located the 'Hello World!' message element
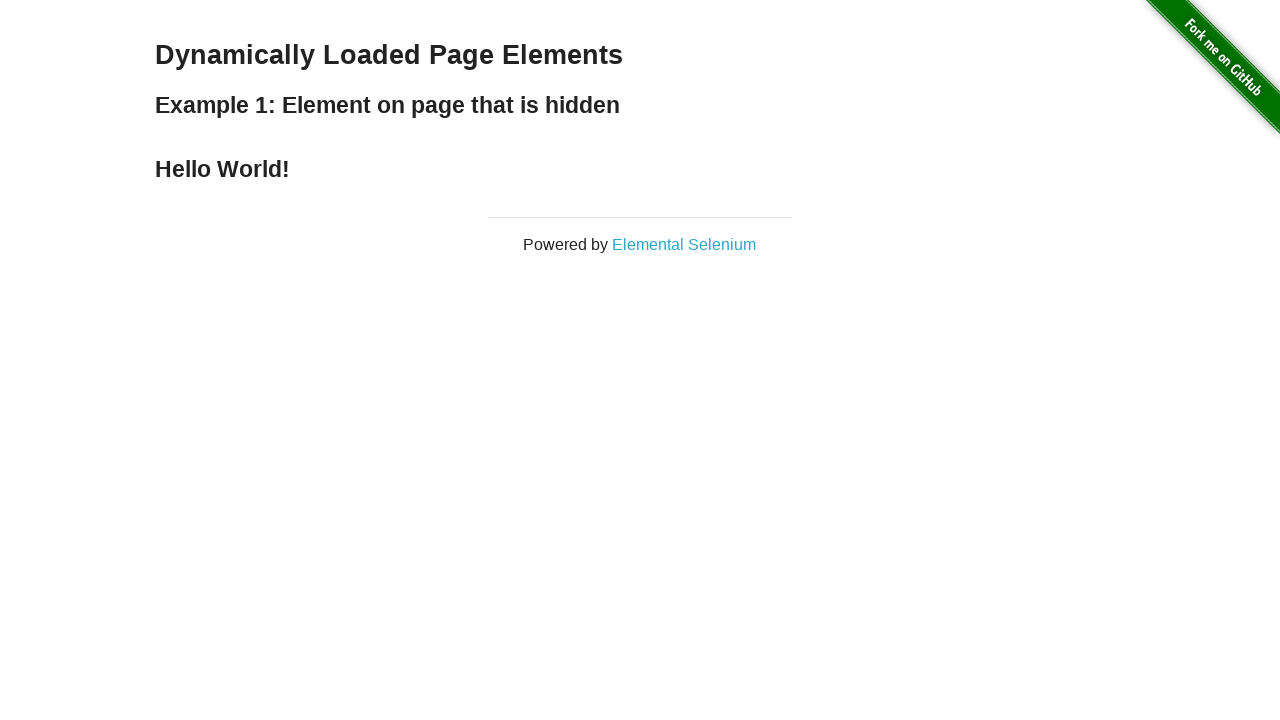

Verified message text content equals 'Hello World!'
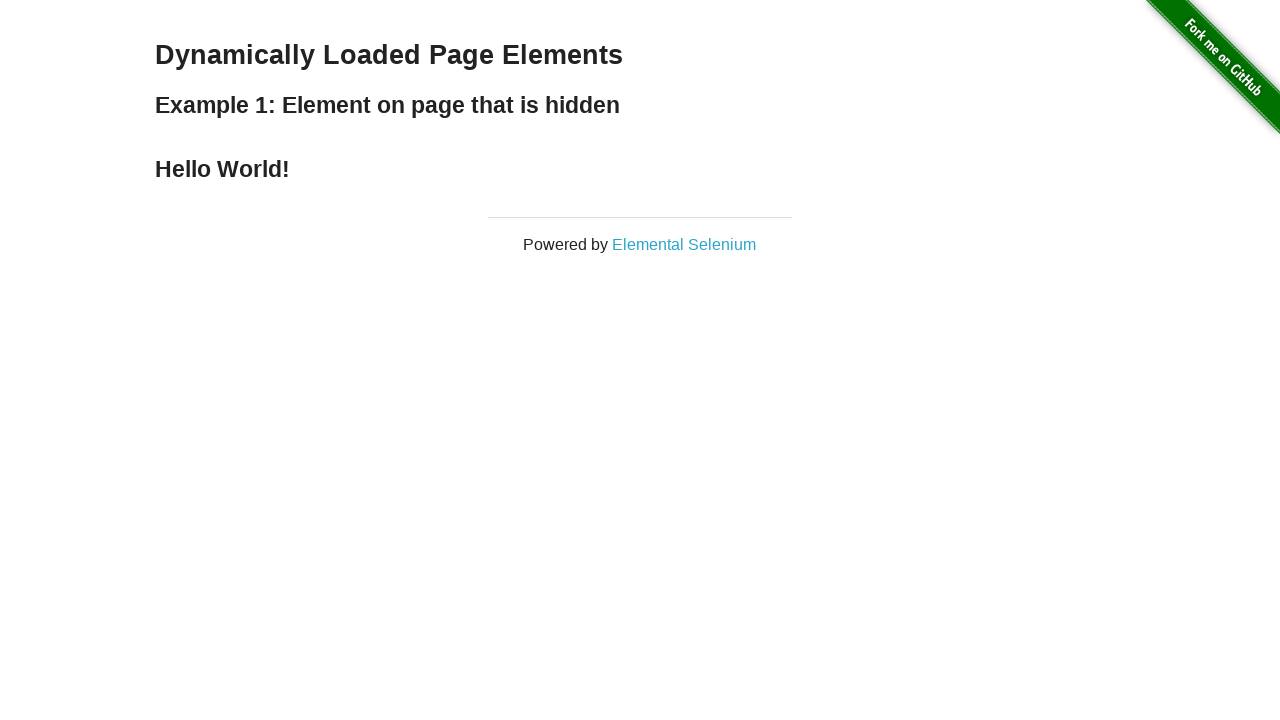

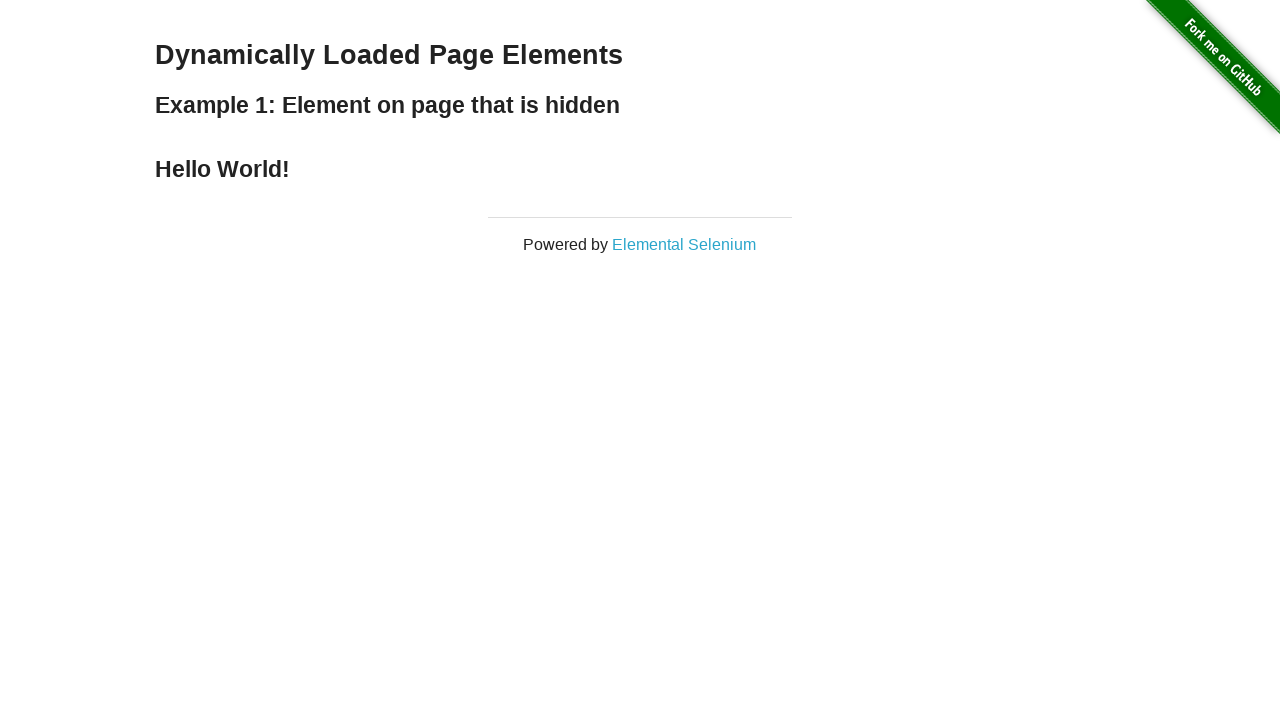